Tests the triangle classifier application by entering two equal sides (311, 419, 311) and verifying the result is "Isosceles"

Starting URL: https://testpages.eviltester.com/styled/apps/triangle/triangle001.html

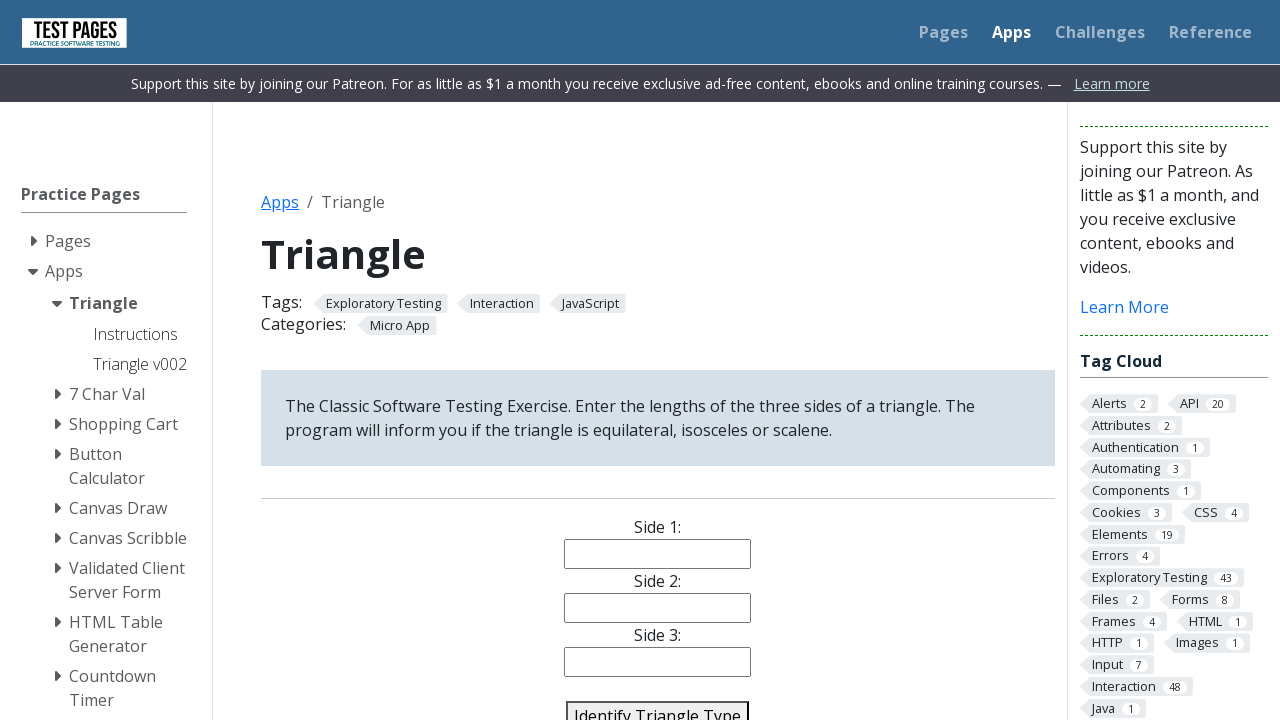

Navigated to triangle classifier application
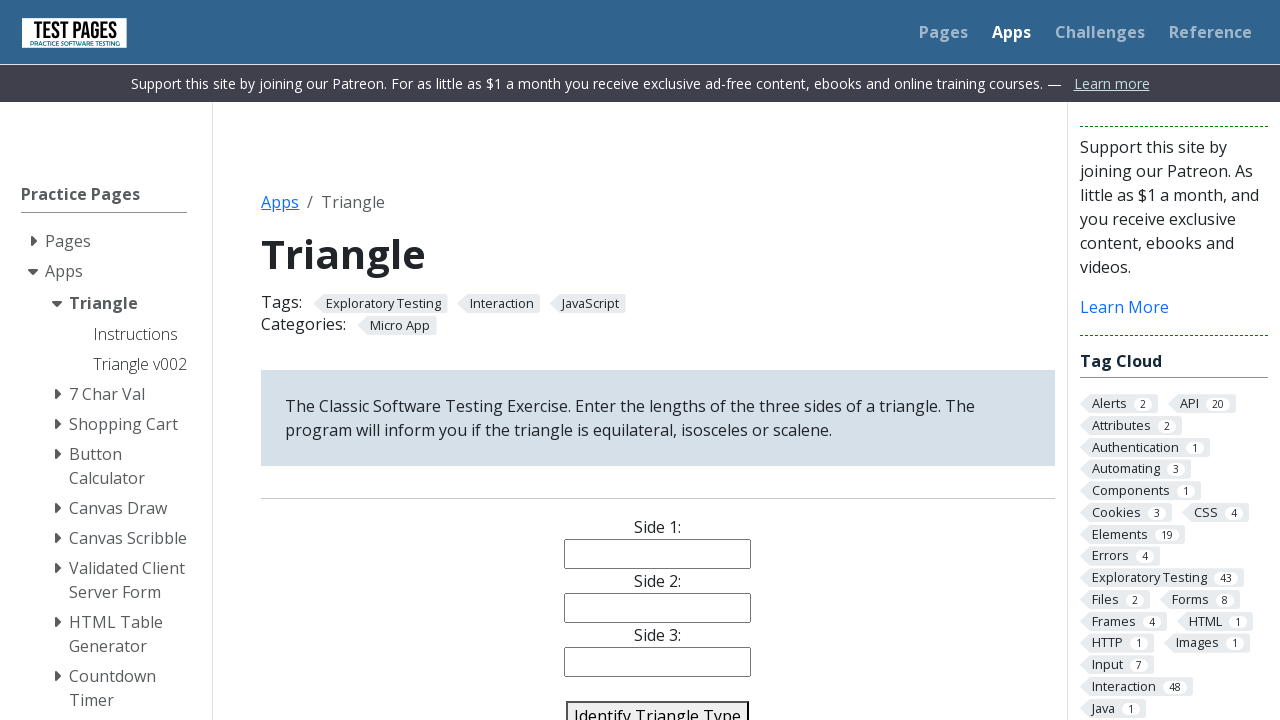

Clicked side 1 input field at (658, 554) on #side1
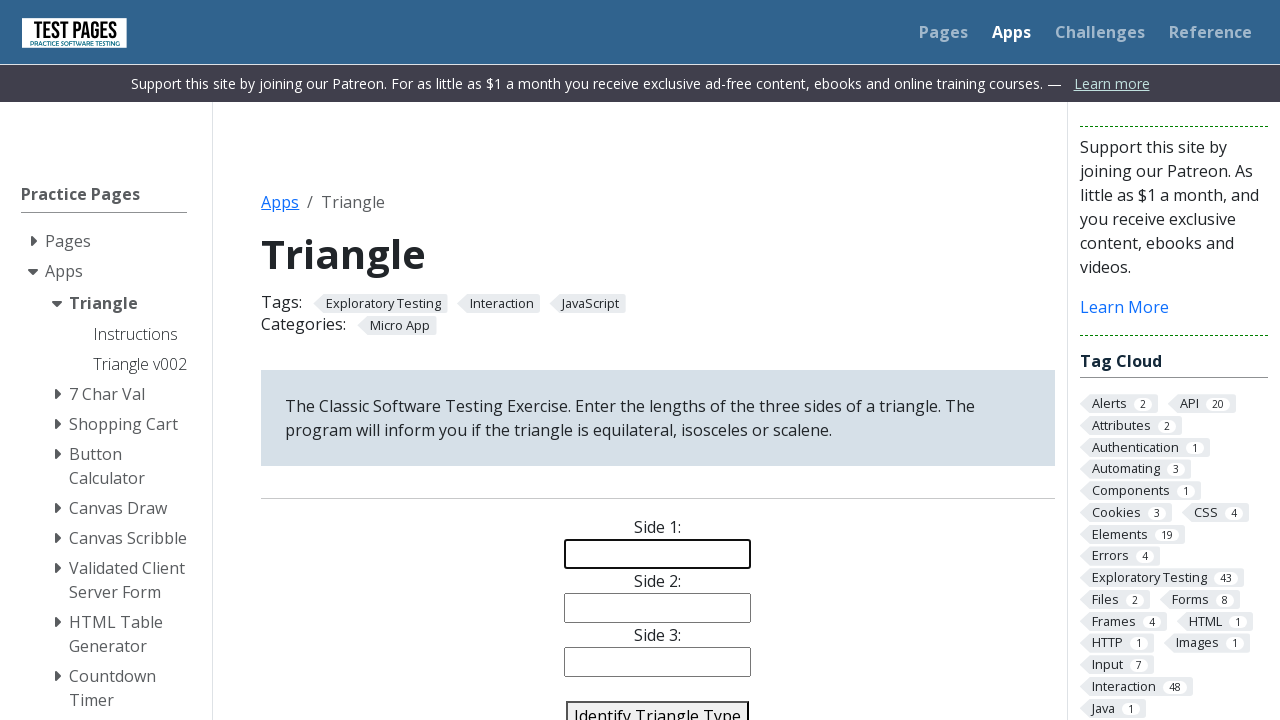

Entered 311 for side 1 on #side1
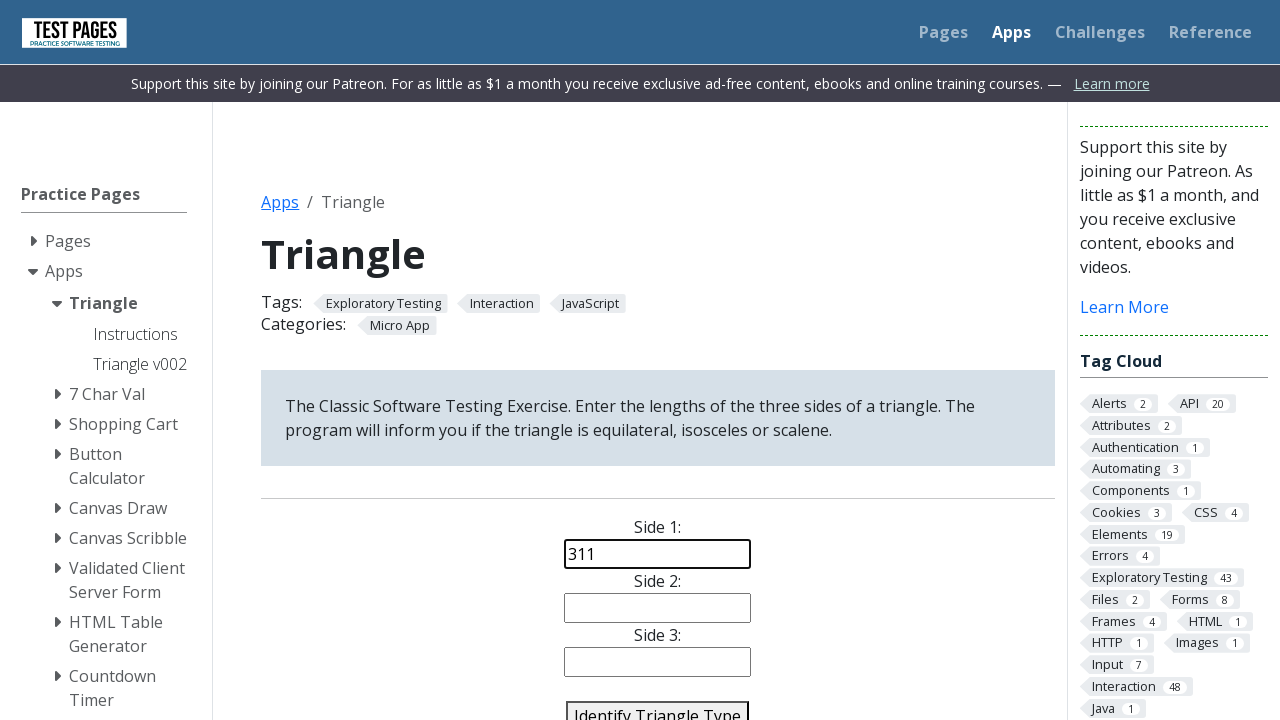

Clicked side 2 input field at (658, 608) on #side2
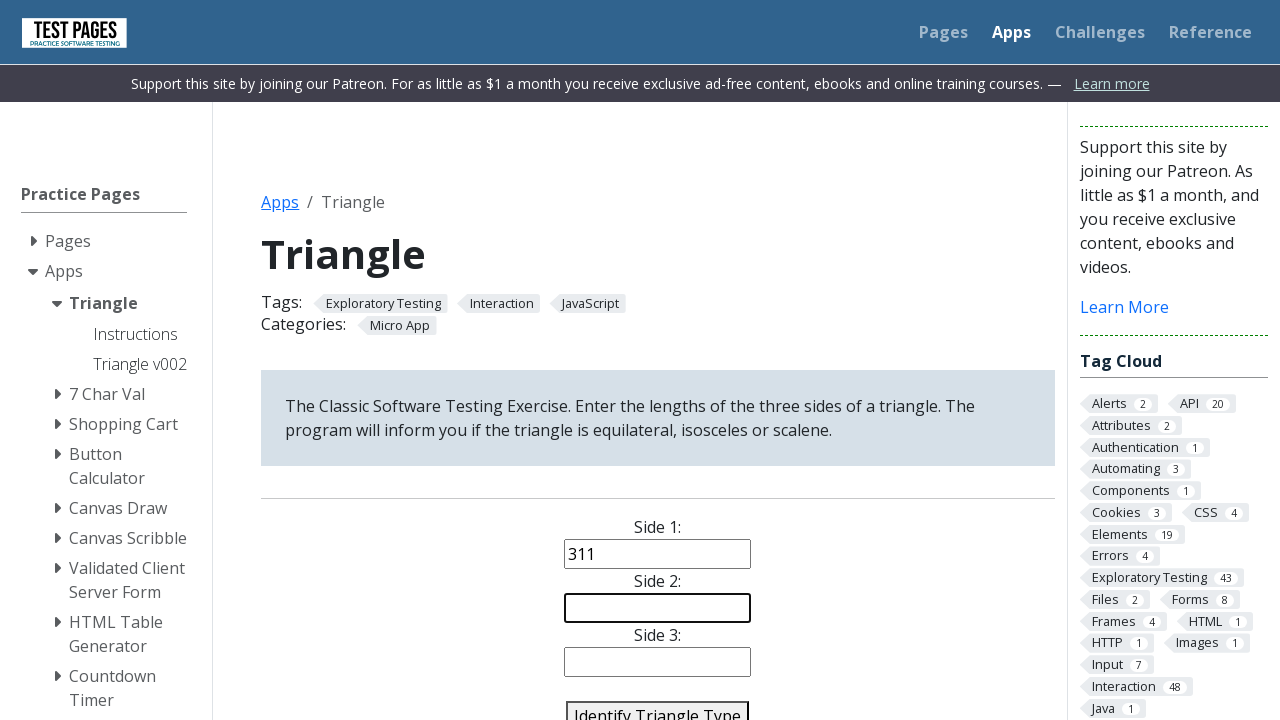

Entered 419 for side 2 on #side2
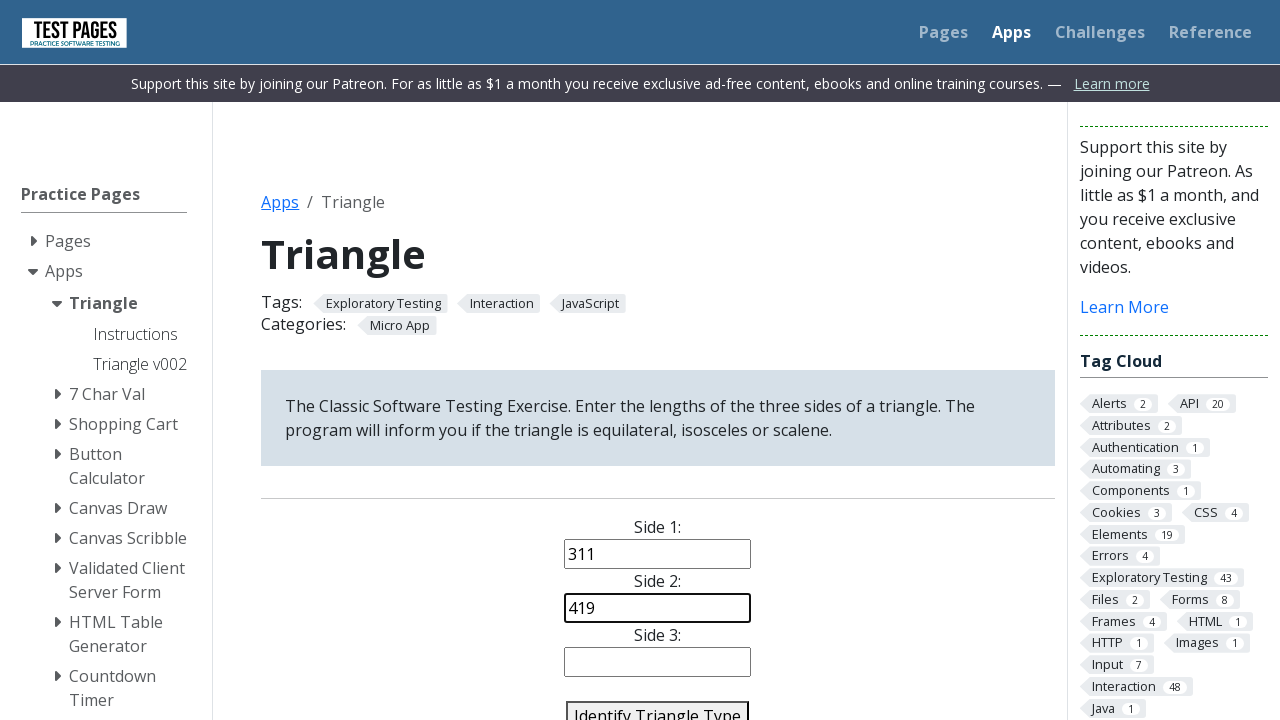

Clicked side 3 input field at (658, 662) on #side3
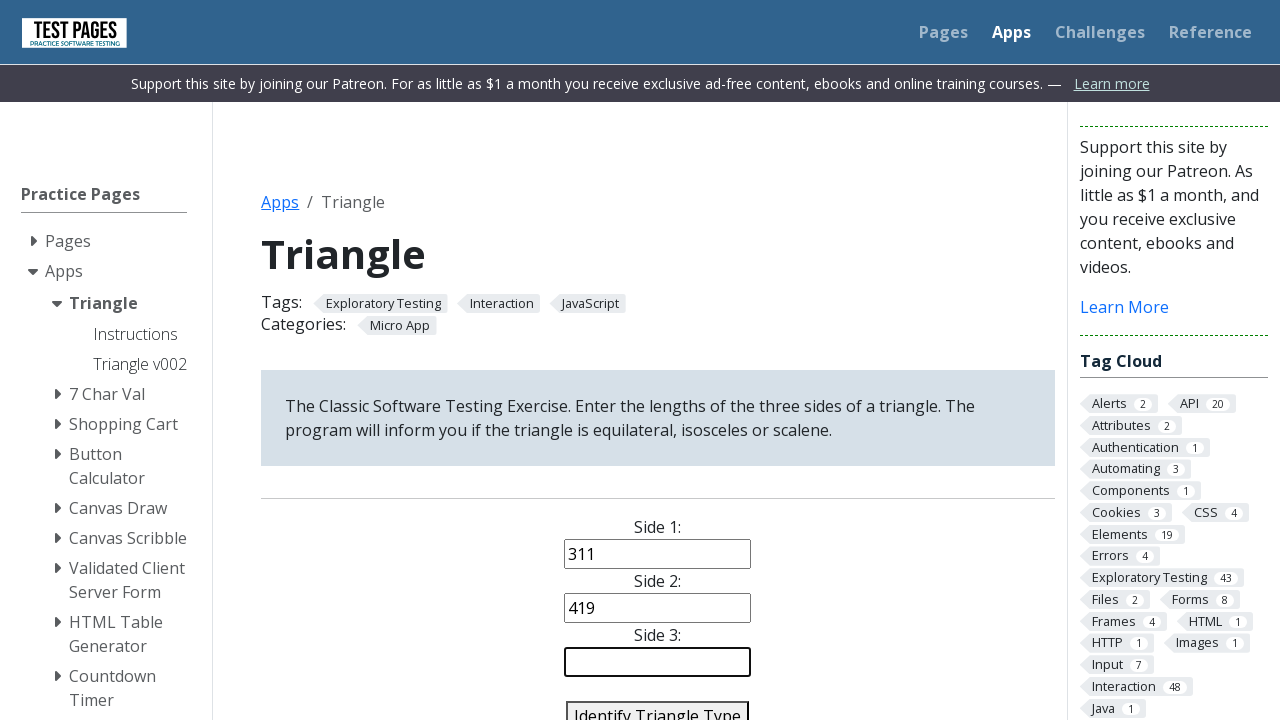

Entered 311 for side 3 on #side3
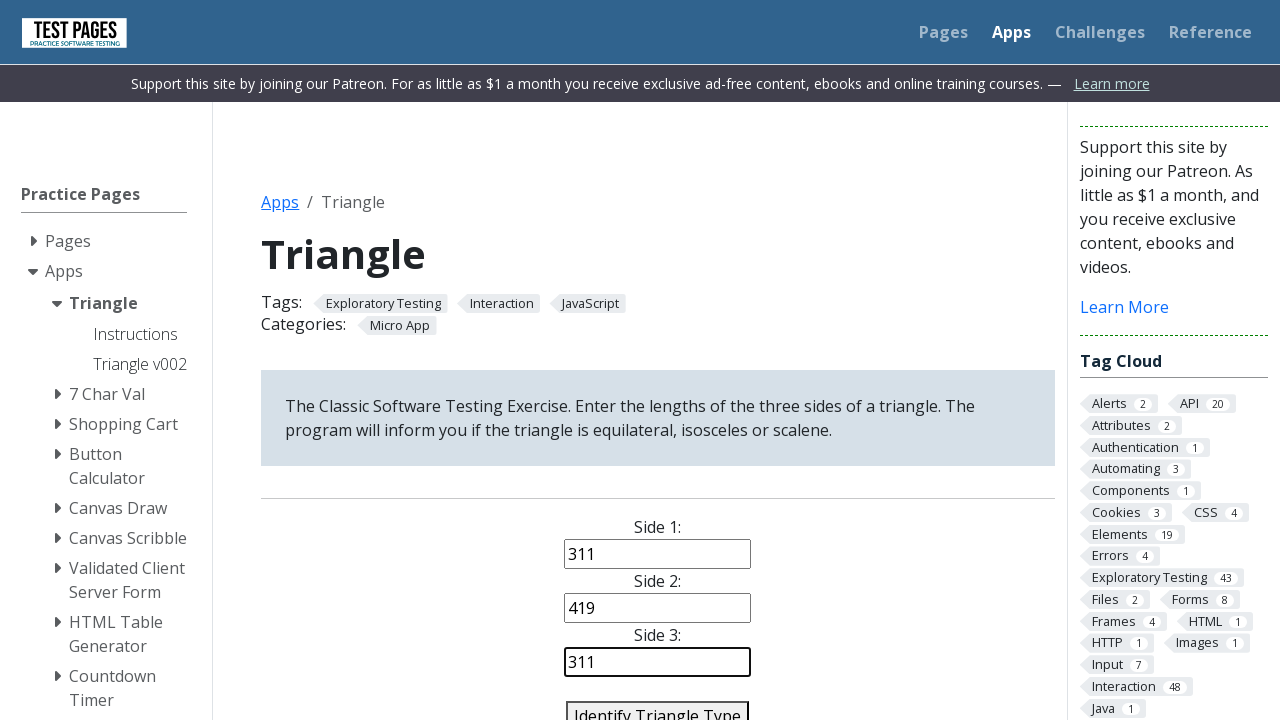

Pressed Enter to submit triangle sides on #side3
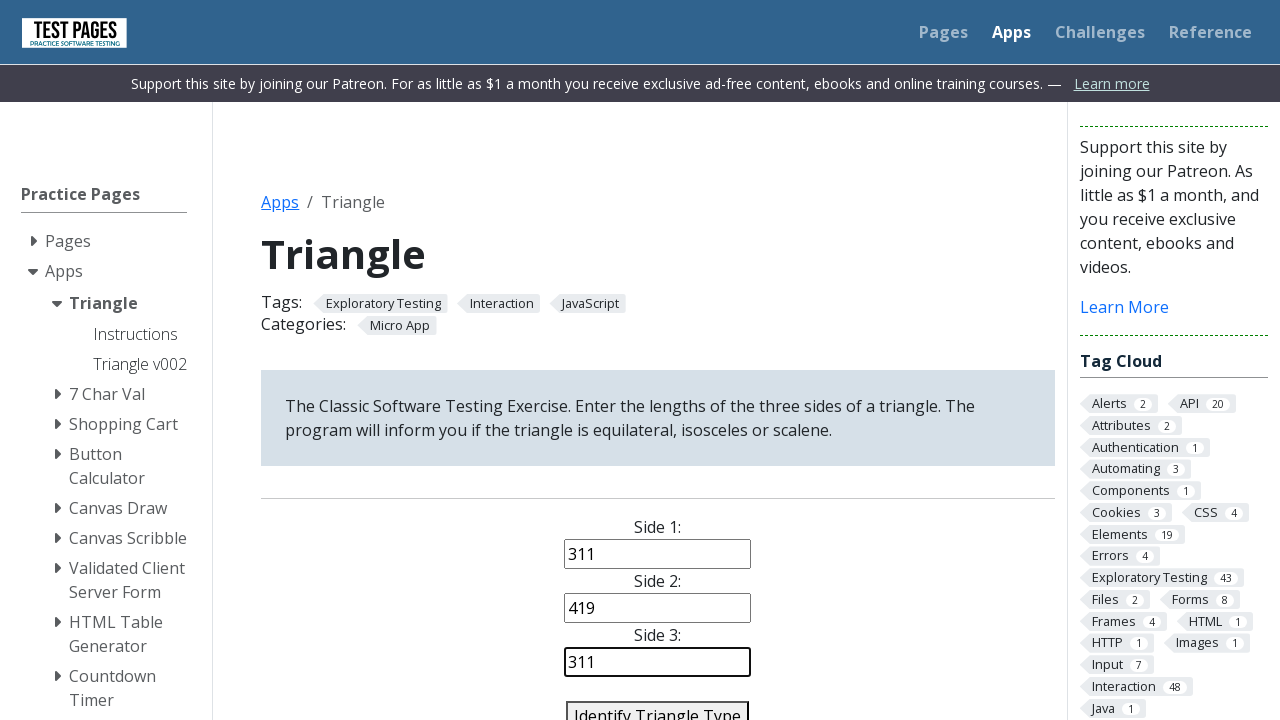

Triangle type result element appeared
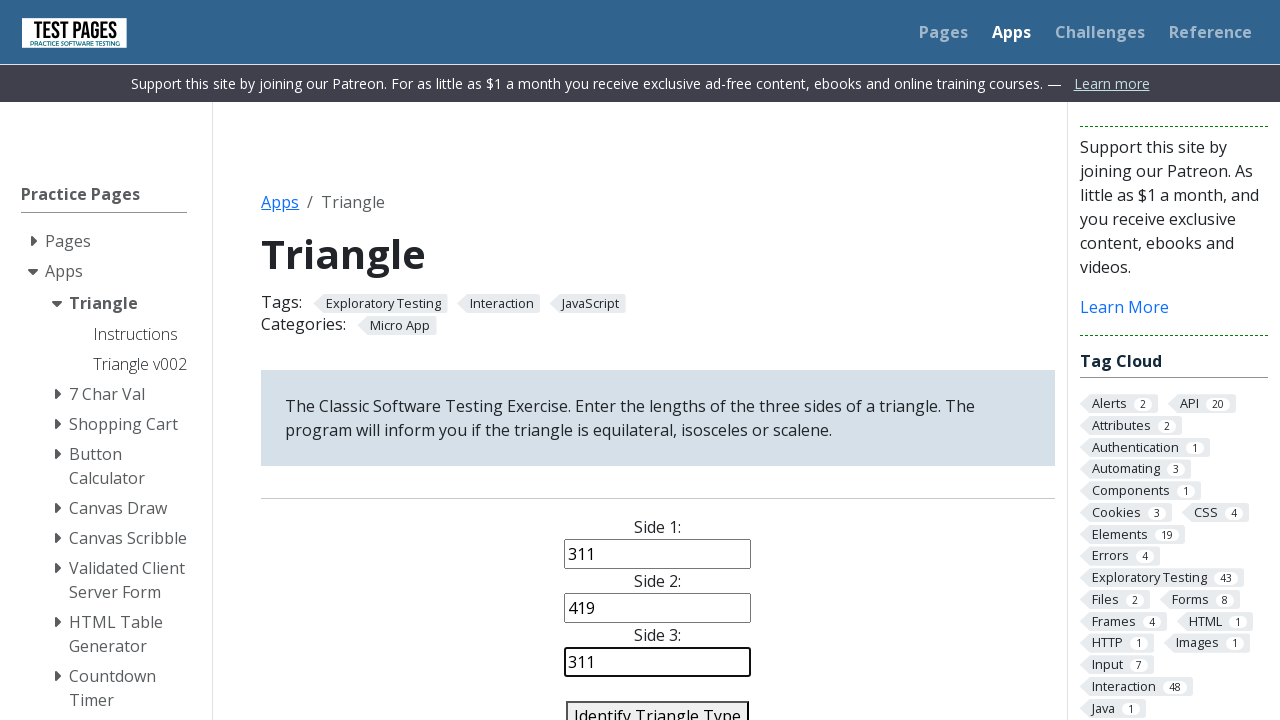

Located triangle type result element
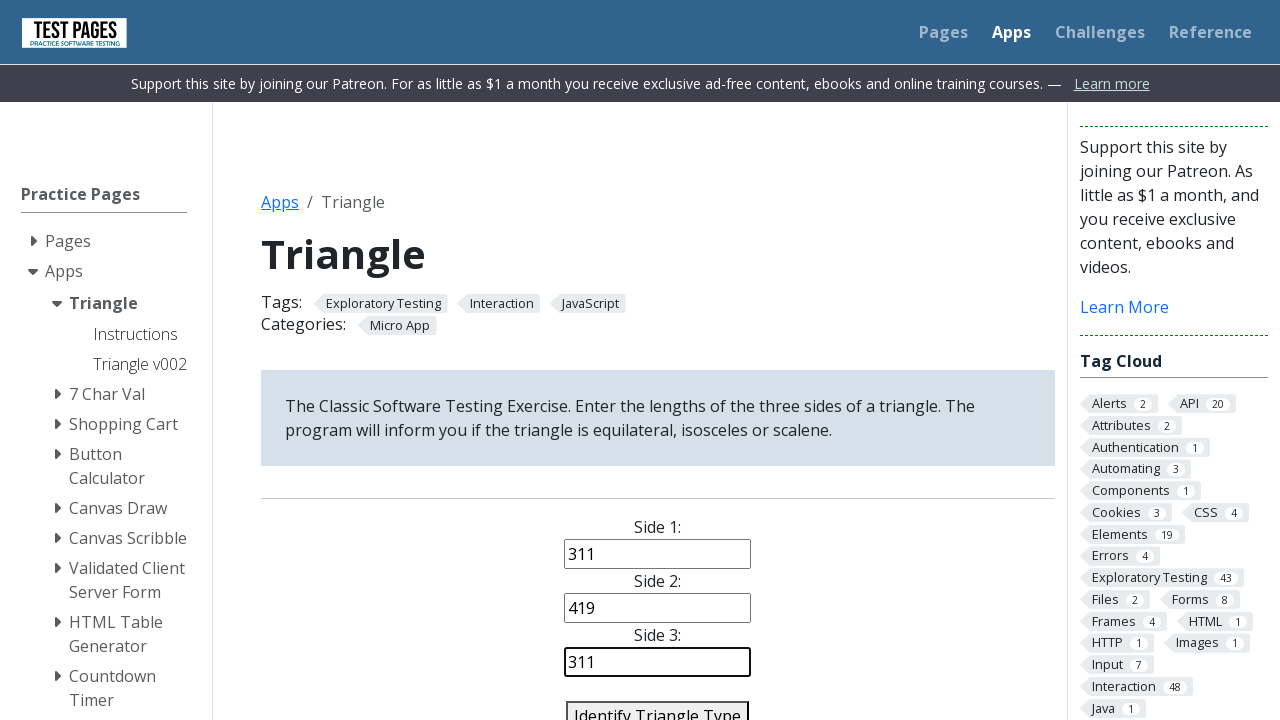

Verified triangle classification result is 'Isosceles'
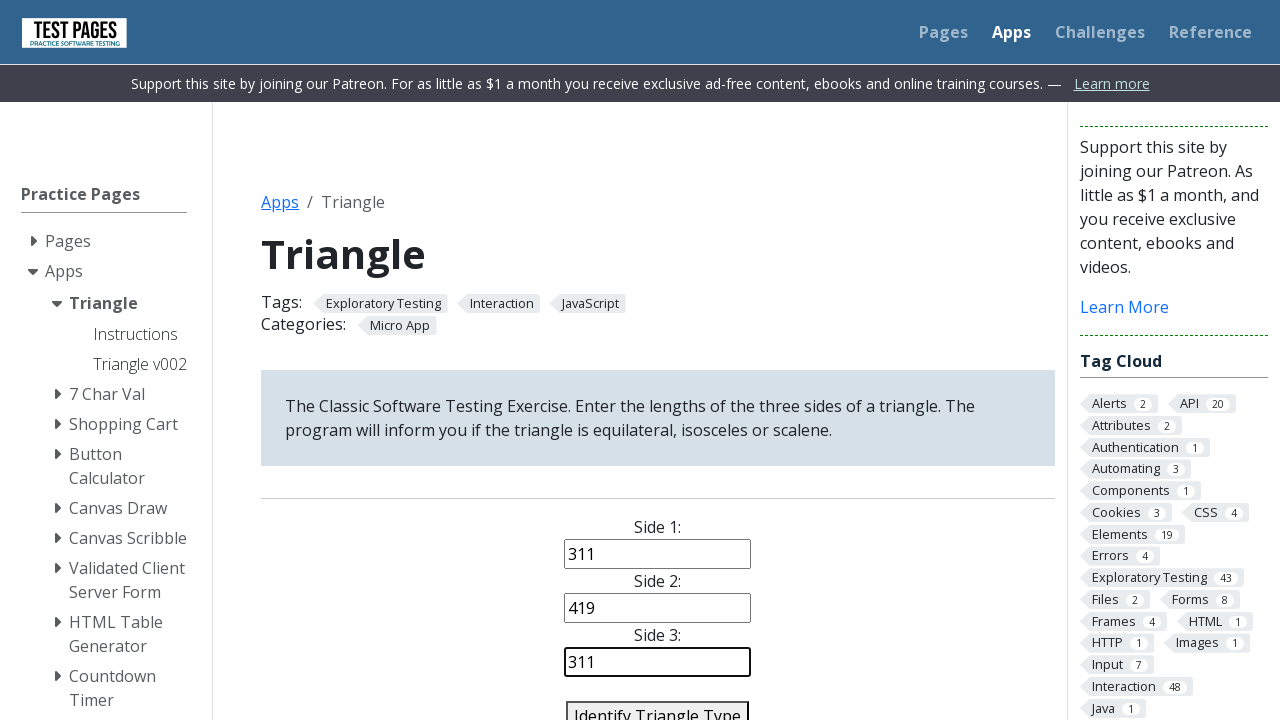

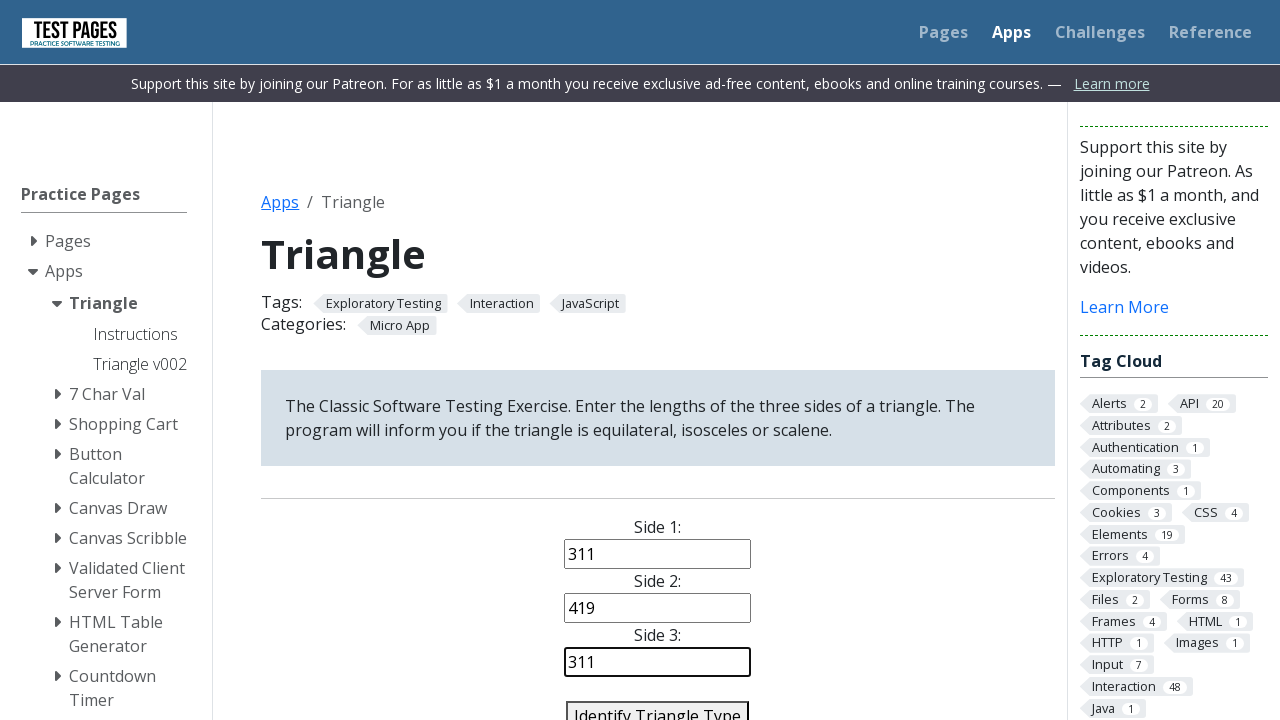